Tests form interaction using keyboard shortcuts to copy and paste text between fields, demonstrating Ctrl+A, Ctrl+C, Ctrl+V, Tab navigation, and Enter submission

Starting URL: https://demoapps.qspiders.com/ui?scenario=1

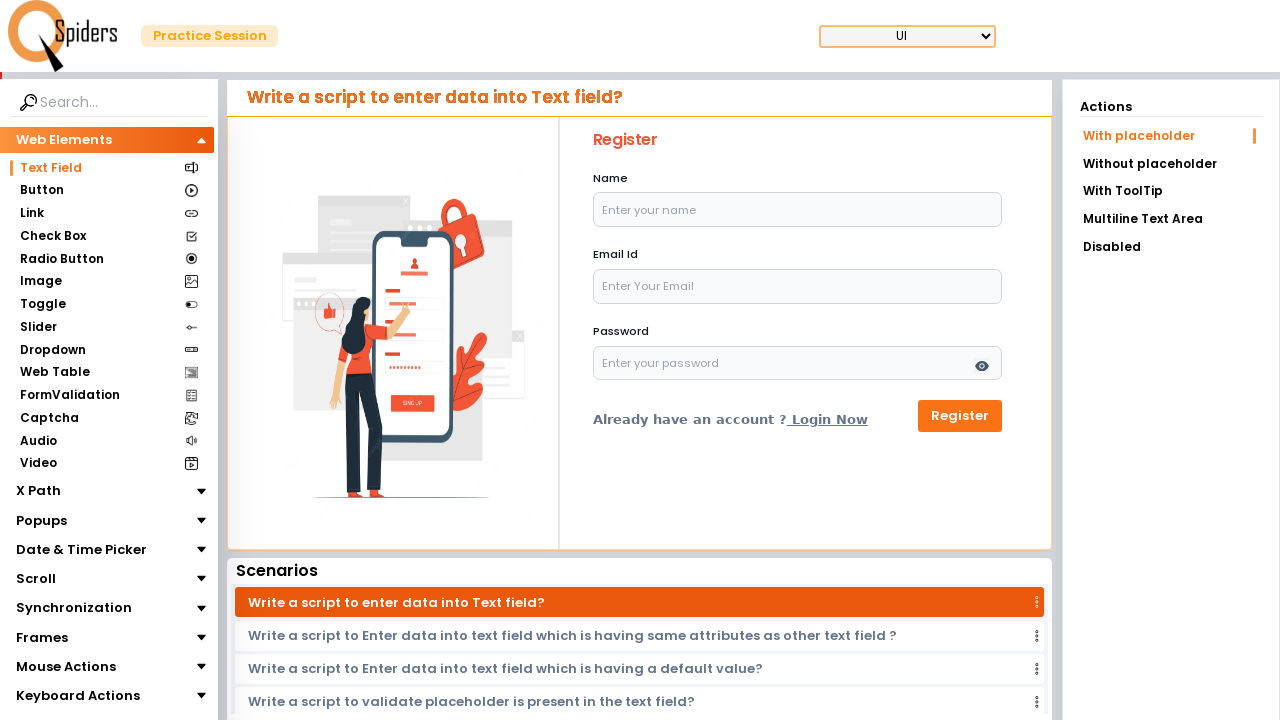

Filled name field with 'sindhura@gmail.com' on input[name='name']
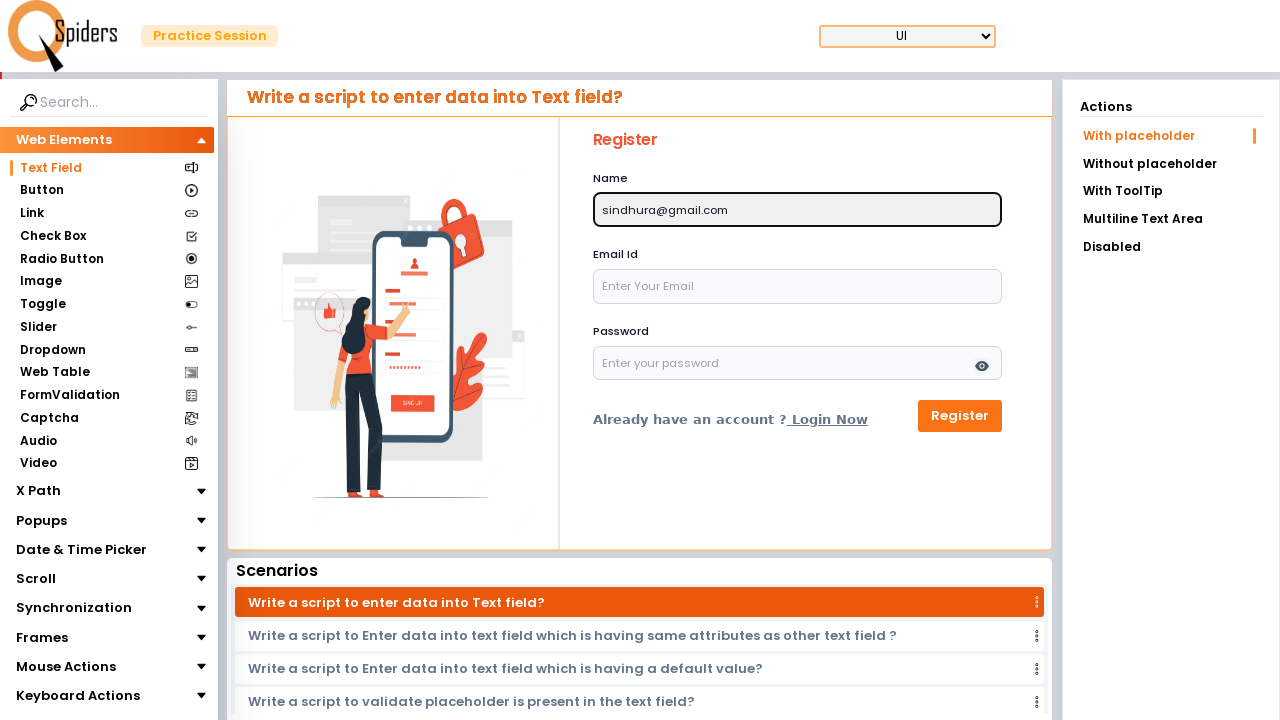

Pressed Ctrl+A to select all text in name field
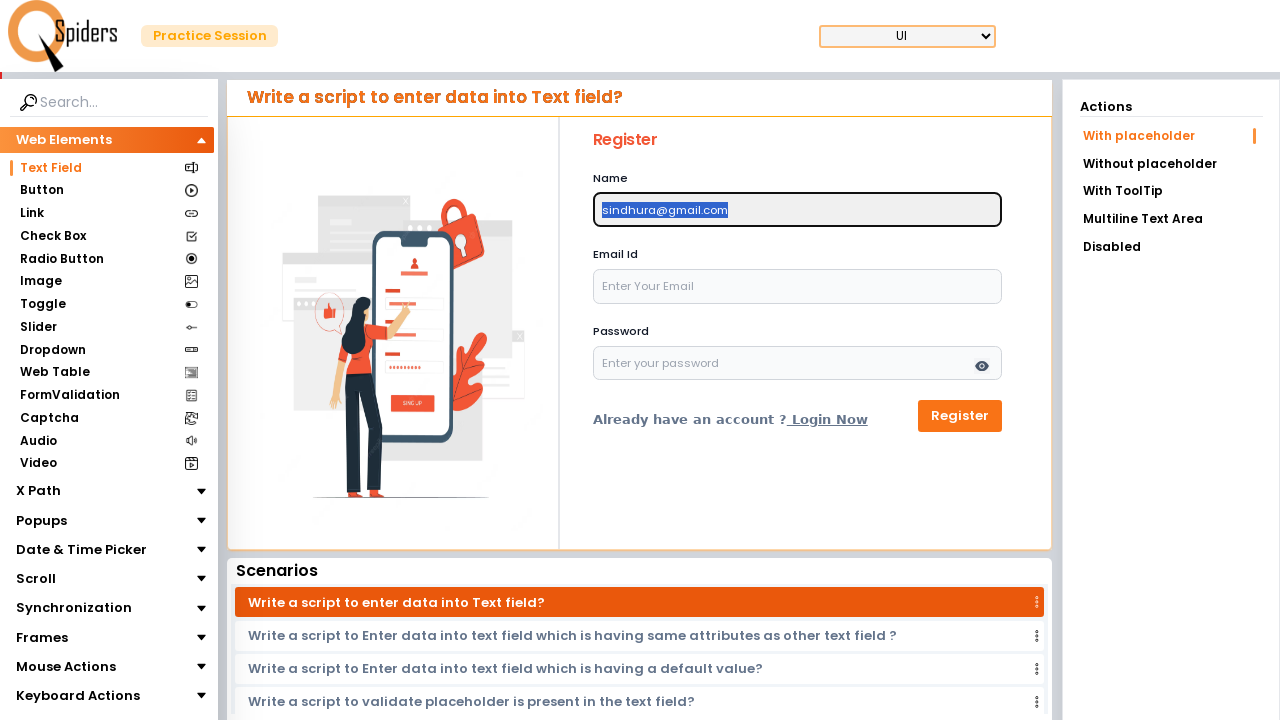

Pressed Ctrl+C to copy selected email text
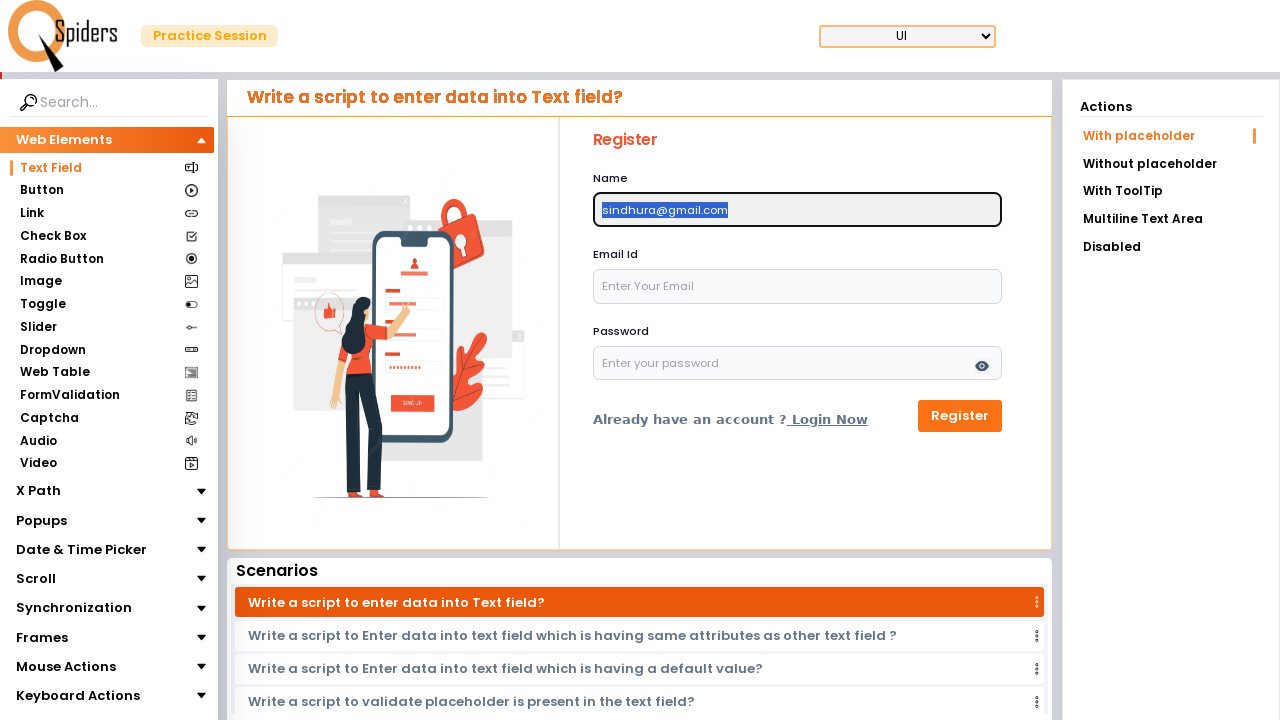

Pressed Tab to navigate to next form field
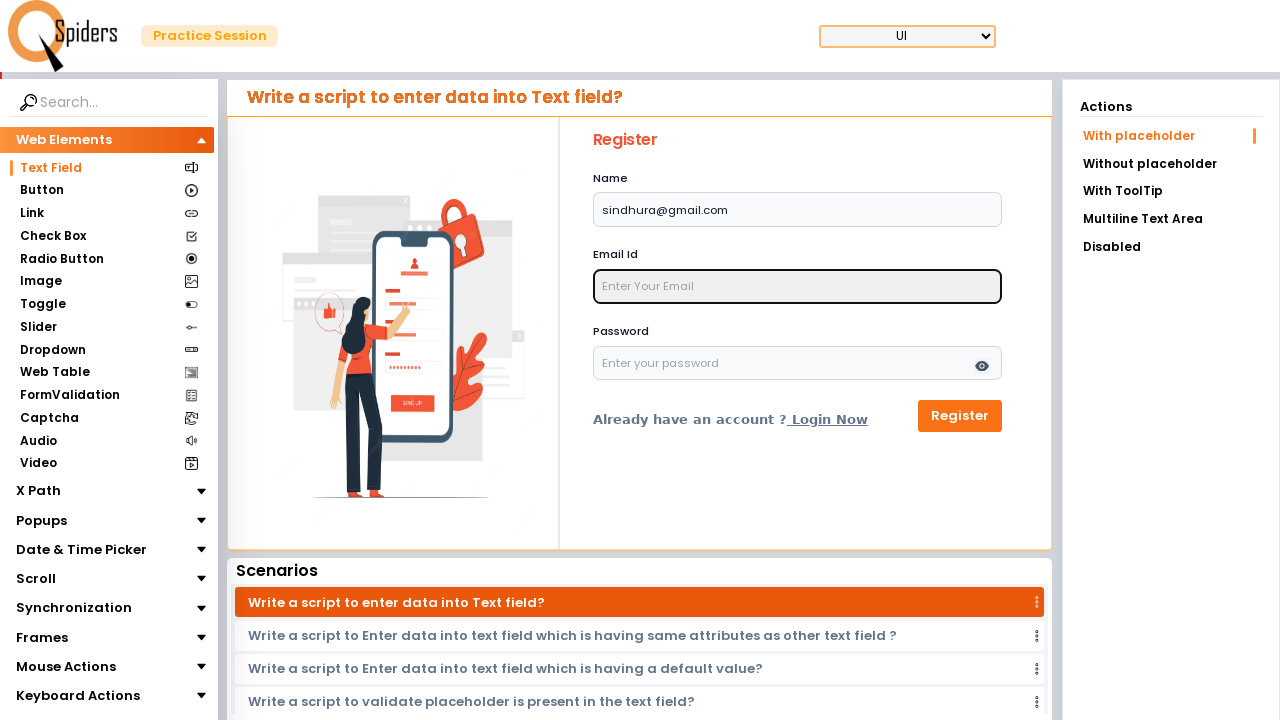

Pressed Ctrl+V to paste email into second field
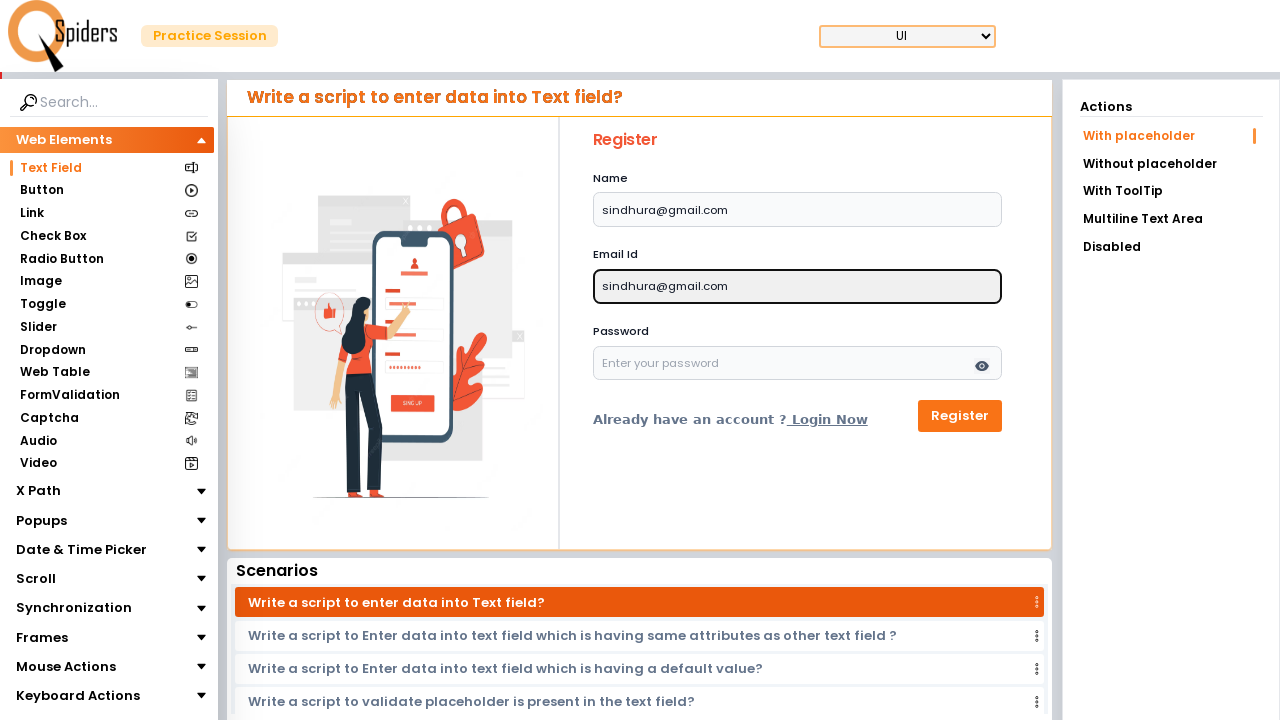

Pressed Tab to navigate to third form field
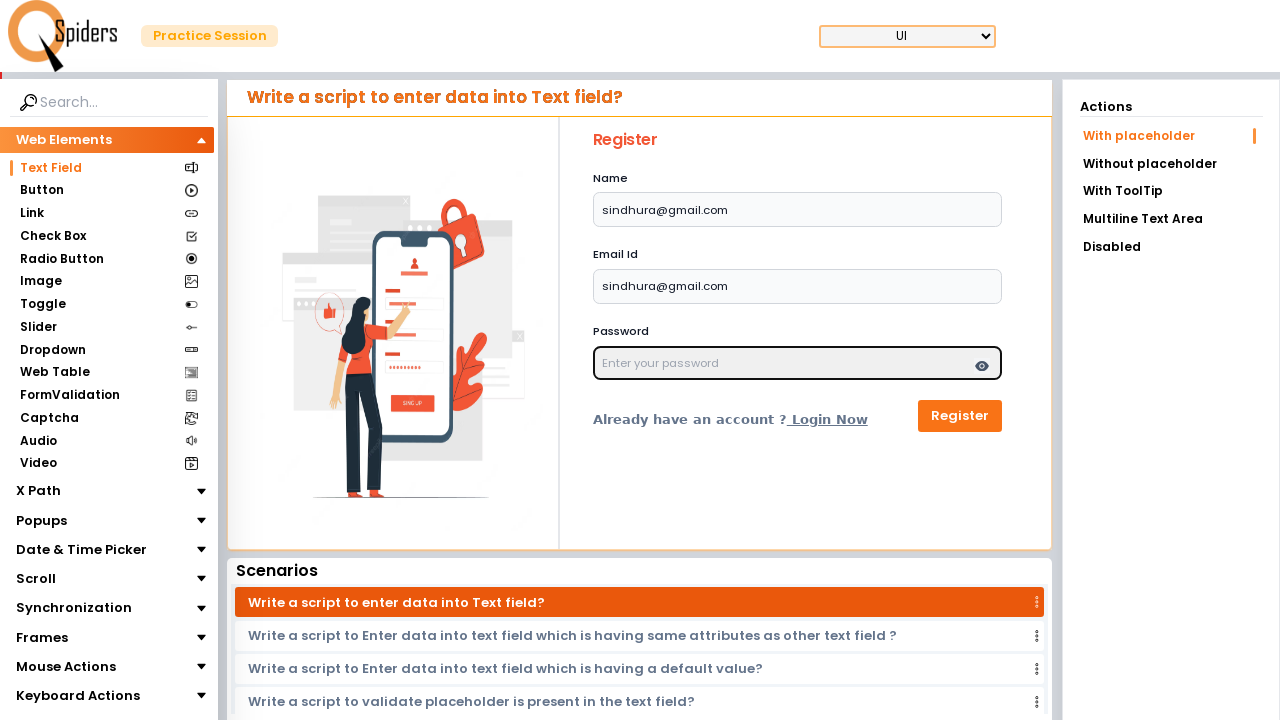

Pressed Ctrl+V to paste email into third field
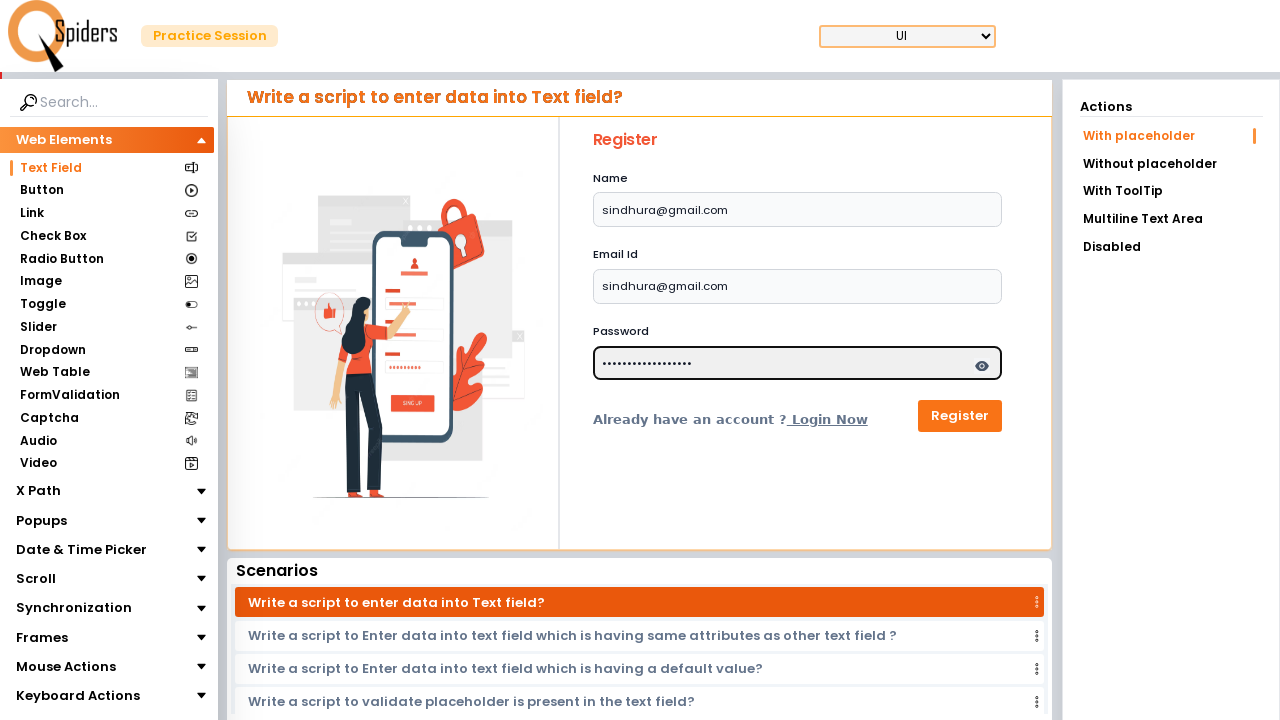

Pressed Enter to submit the form
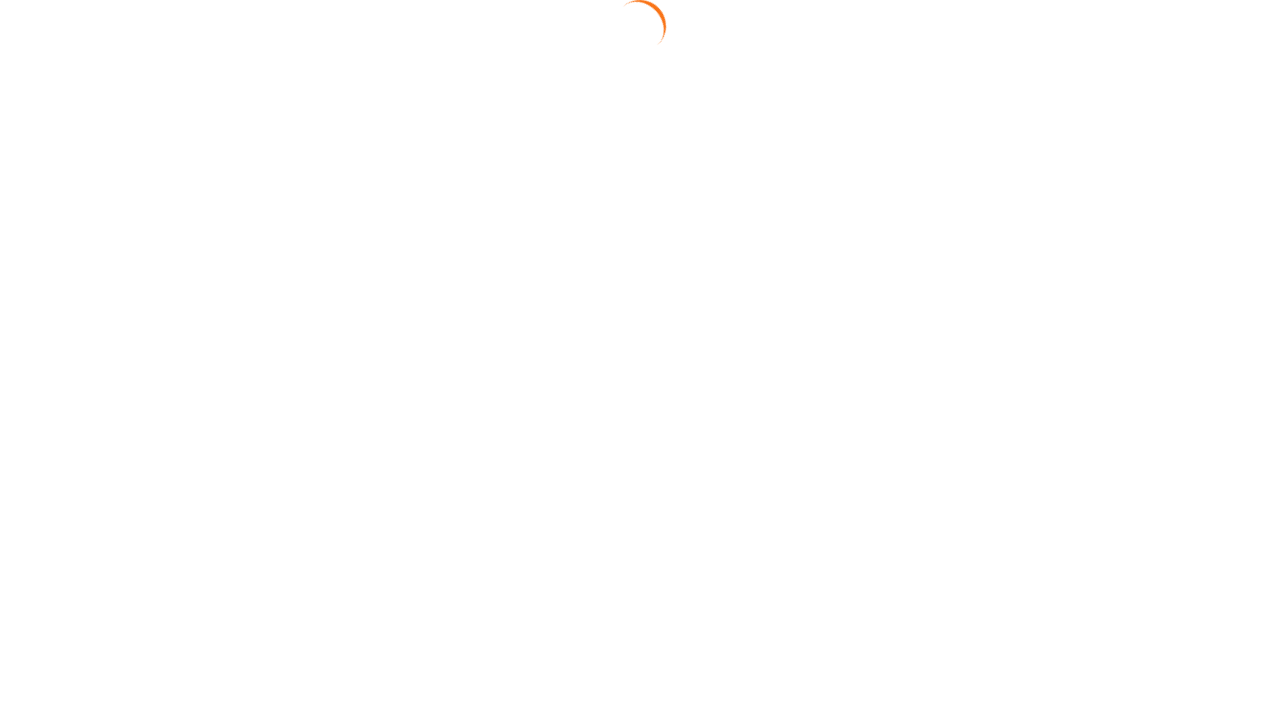

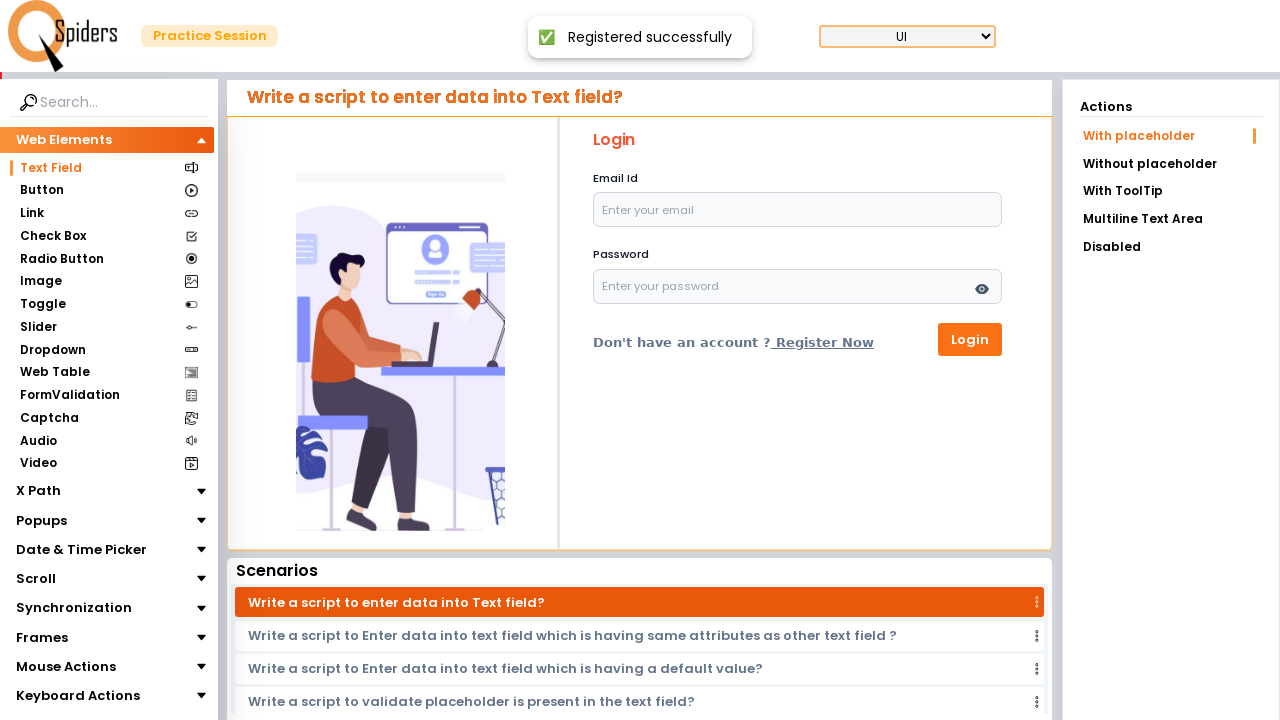